Tests that entered text is trimmed when editing a todo item.

Starting URL: https://demo.playwright.dev/todomvc

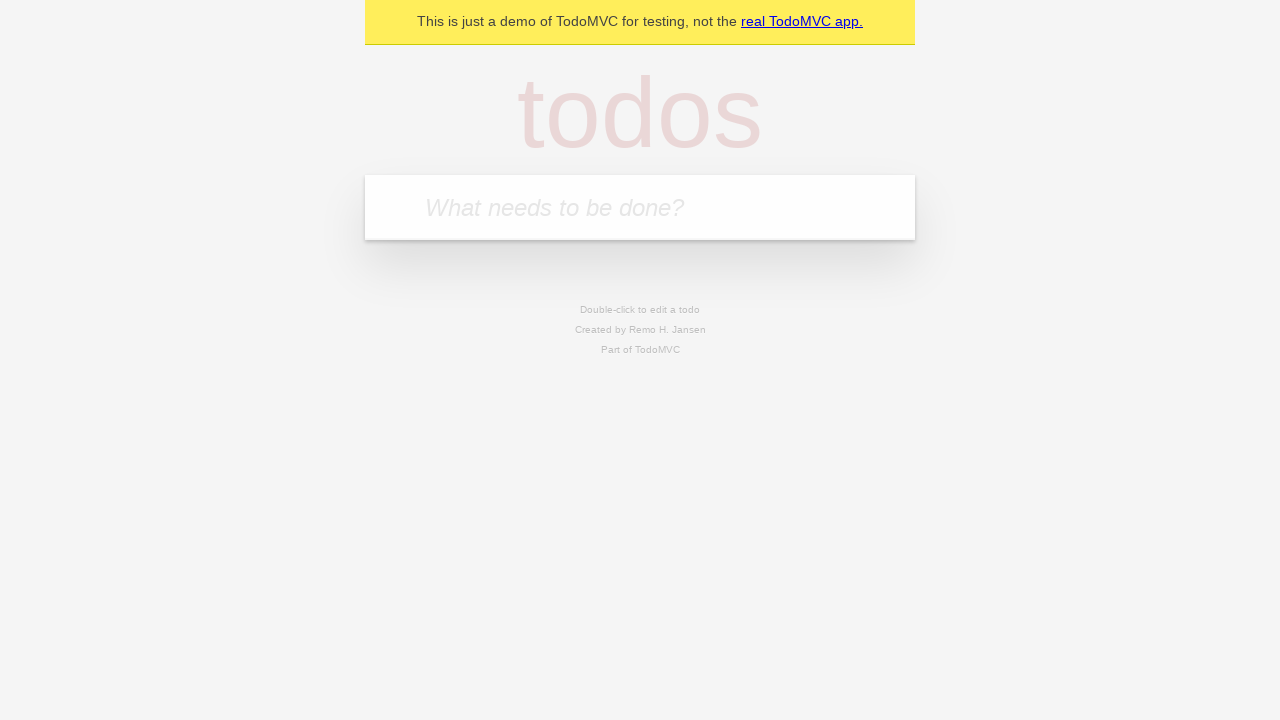

Filled todo input with 'buy some cheese' on internal:attr=[placeholder="What needs to be done?"i]
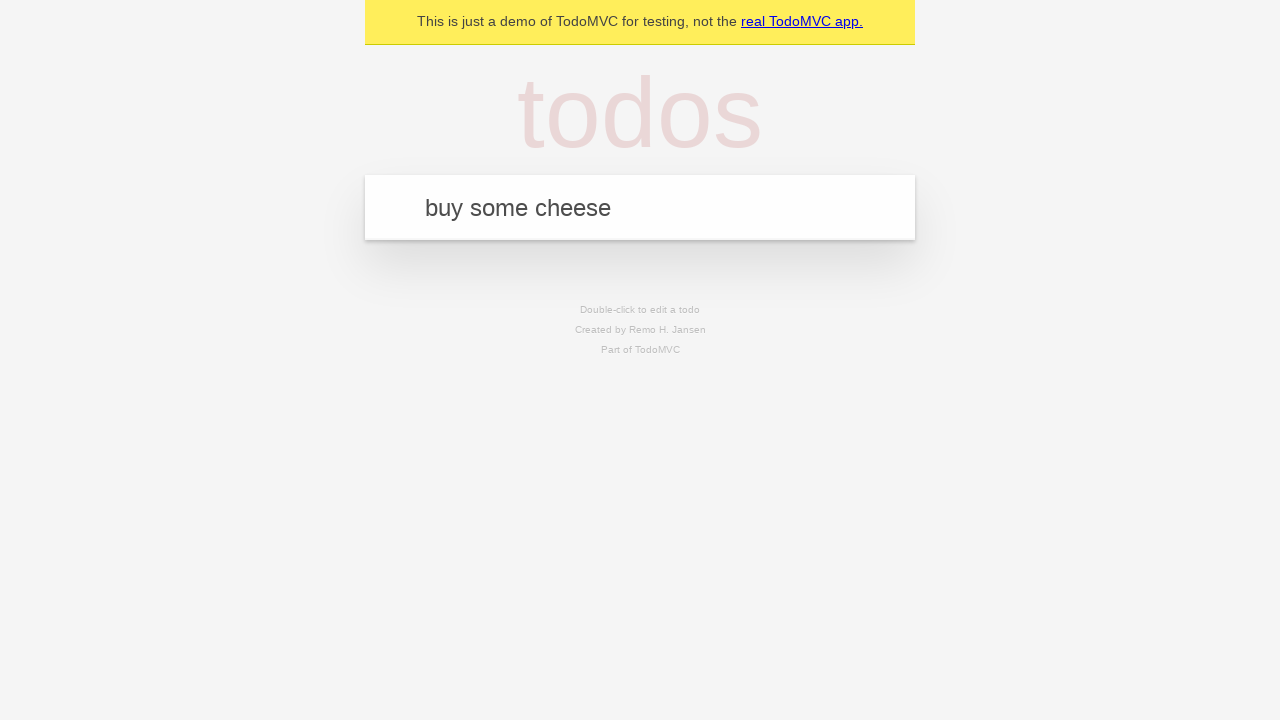

Pressed Enter to create first todo on internal:attr=[placeholder="What needs to be done?"i]
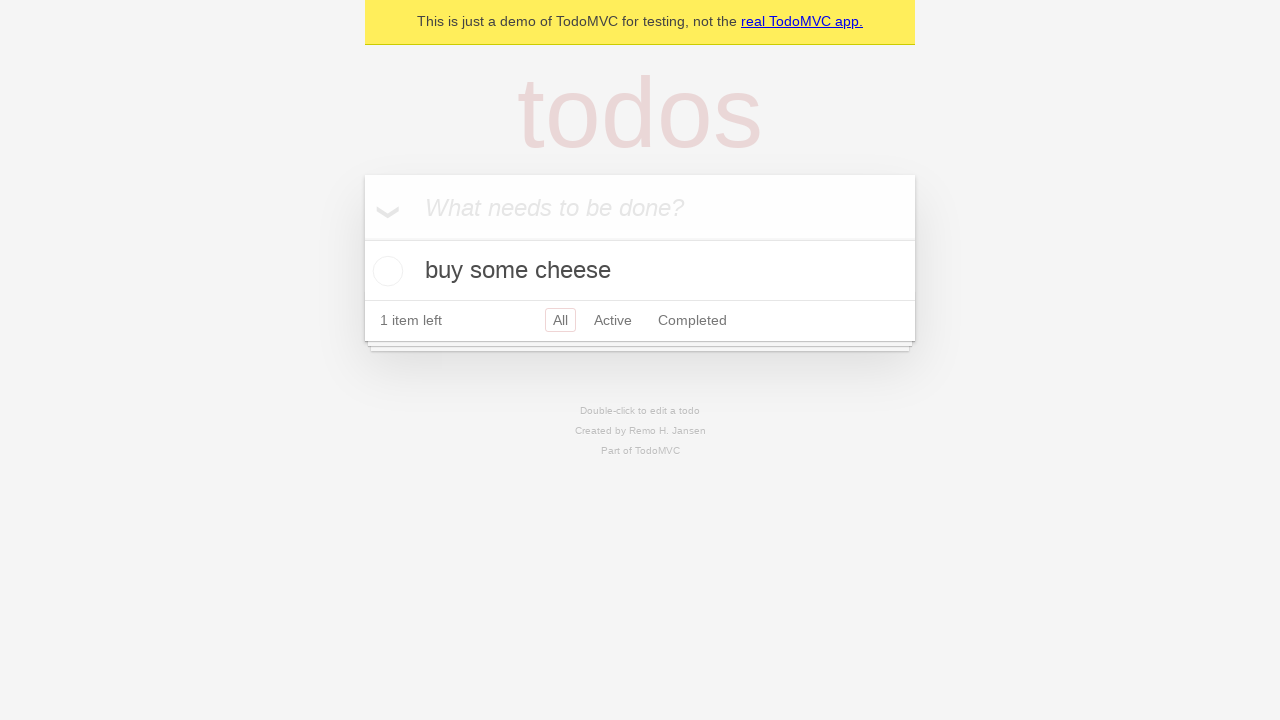

Filled todo input with 'feed the cat' on internal:attr=[placeholder="What needs to be done?"i]
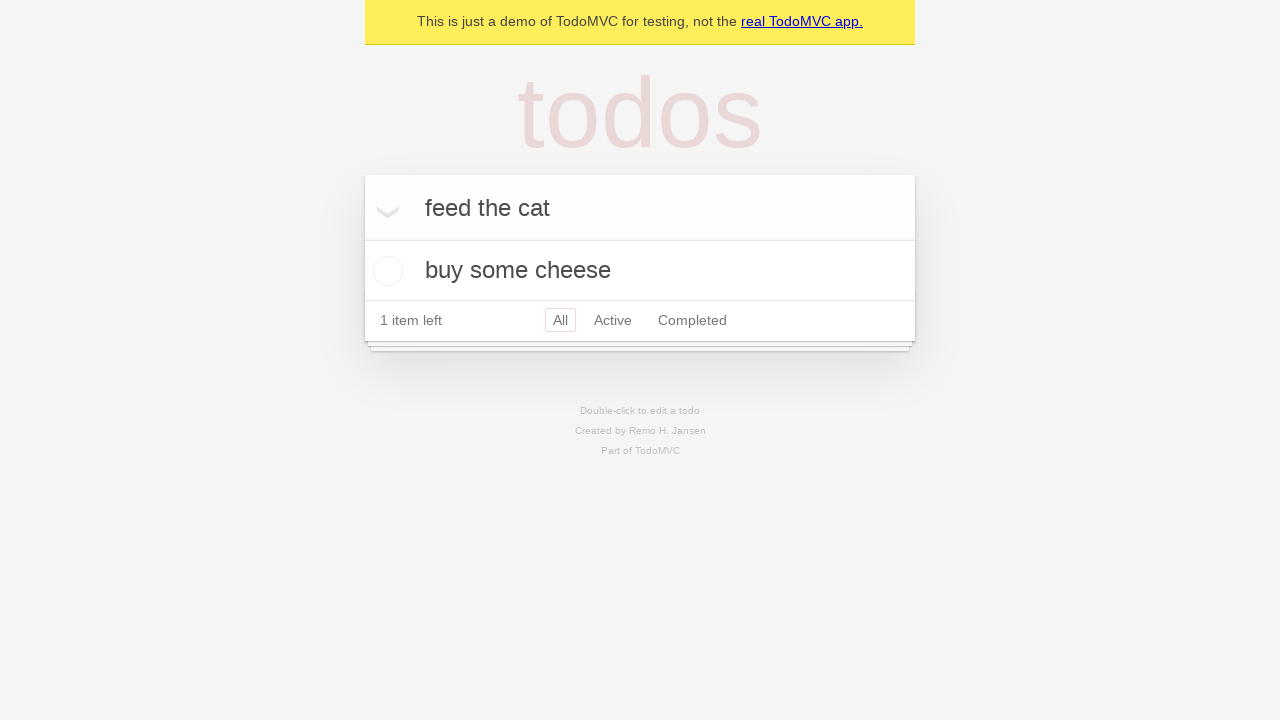

Pressed Enter to create second todo on internal:attr=[placeholder="What needs to be done?"i]
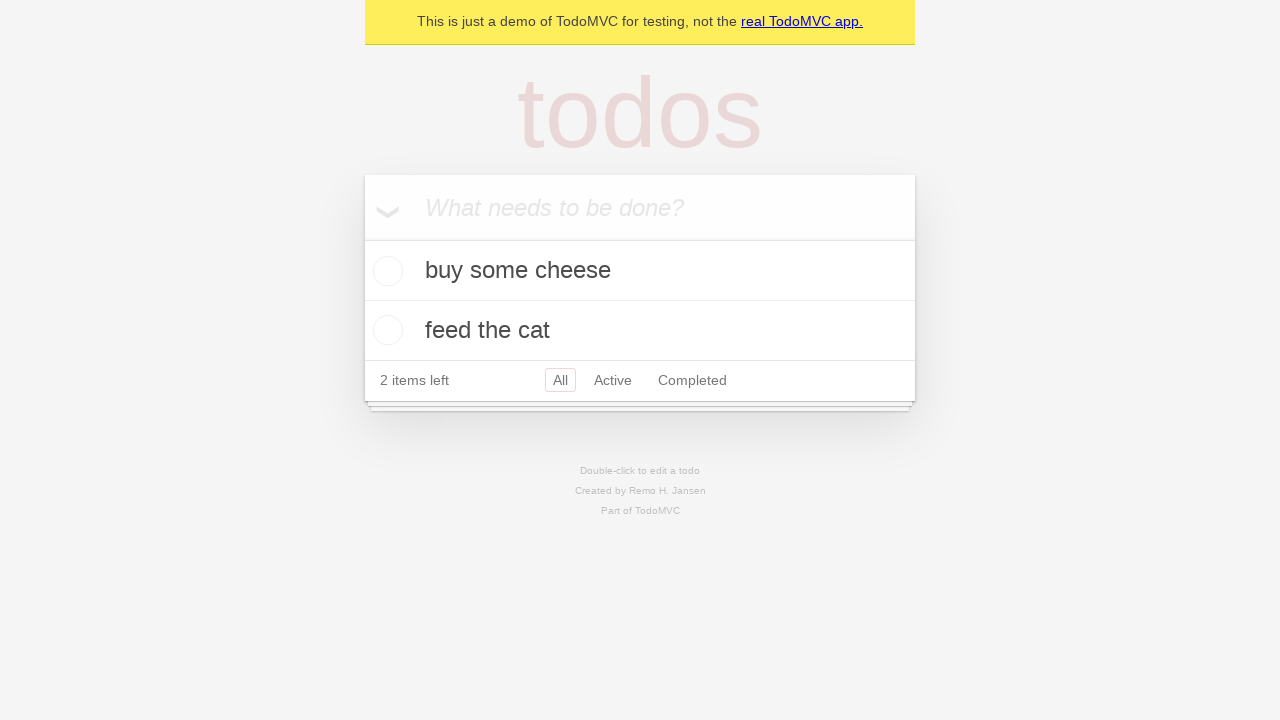

Filled todo input with 'book a doctors appointment' on internal:attr=[placeholder="What needs to be done?"i]
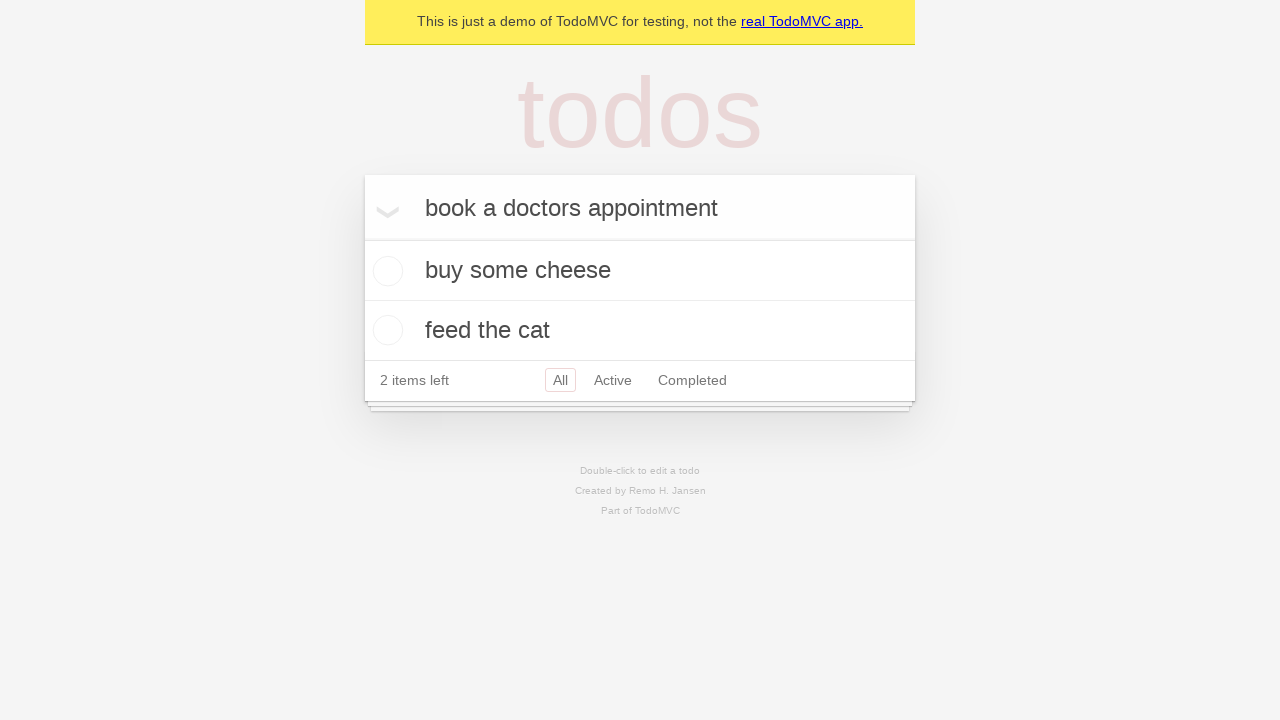

Pressed Enter to create third todo on internal:attr=[placeholder="What needs to be done?"i]
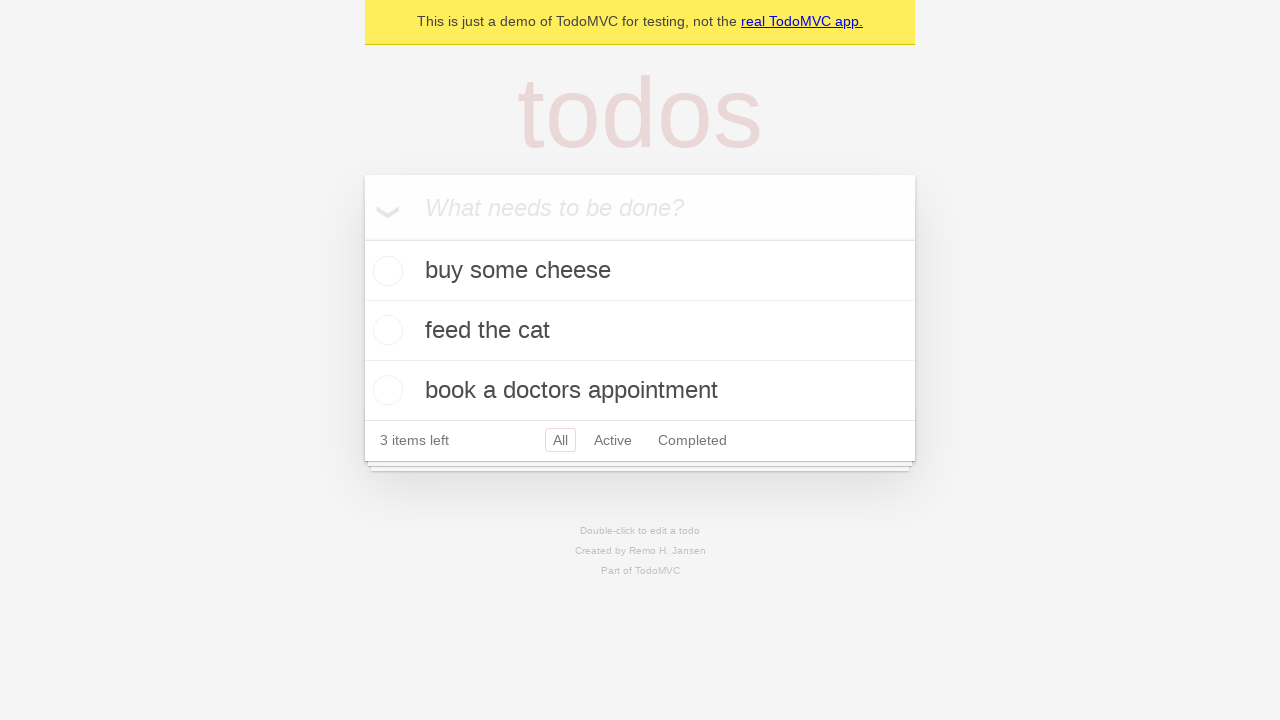

Double-clicked second todo item to enter edit mode at (640, 331) on internal:testid=[data-testid="todo-item"s] >> nth=1
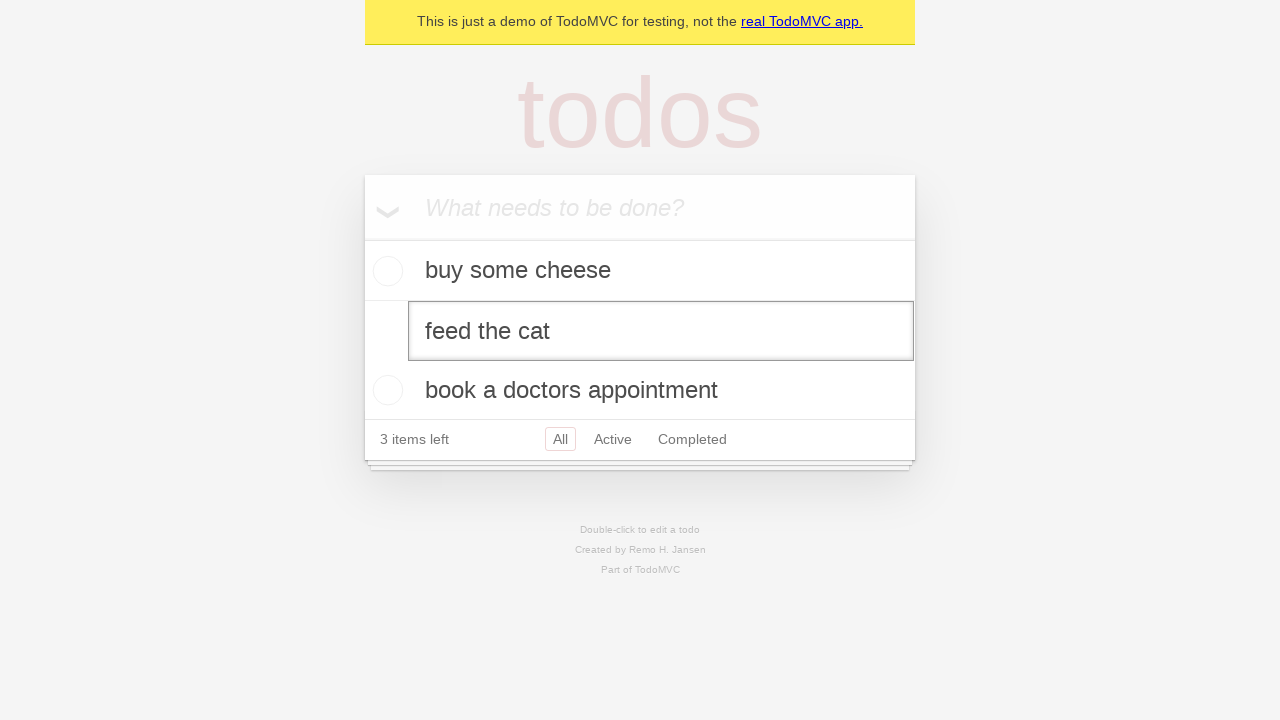

Filled edit field with '    buy some sausages    ' (text with leading/trailing spaces) on internal:testid=[data-testid="todo-item"s] >> nth=1 >> internal:role=textbox[nam
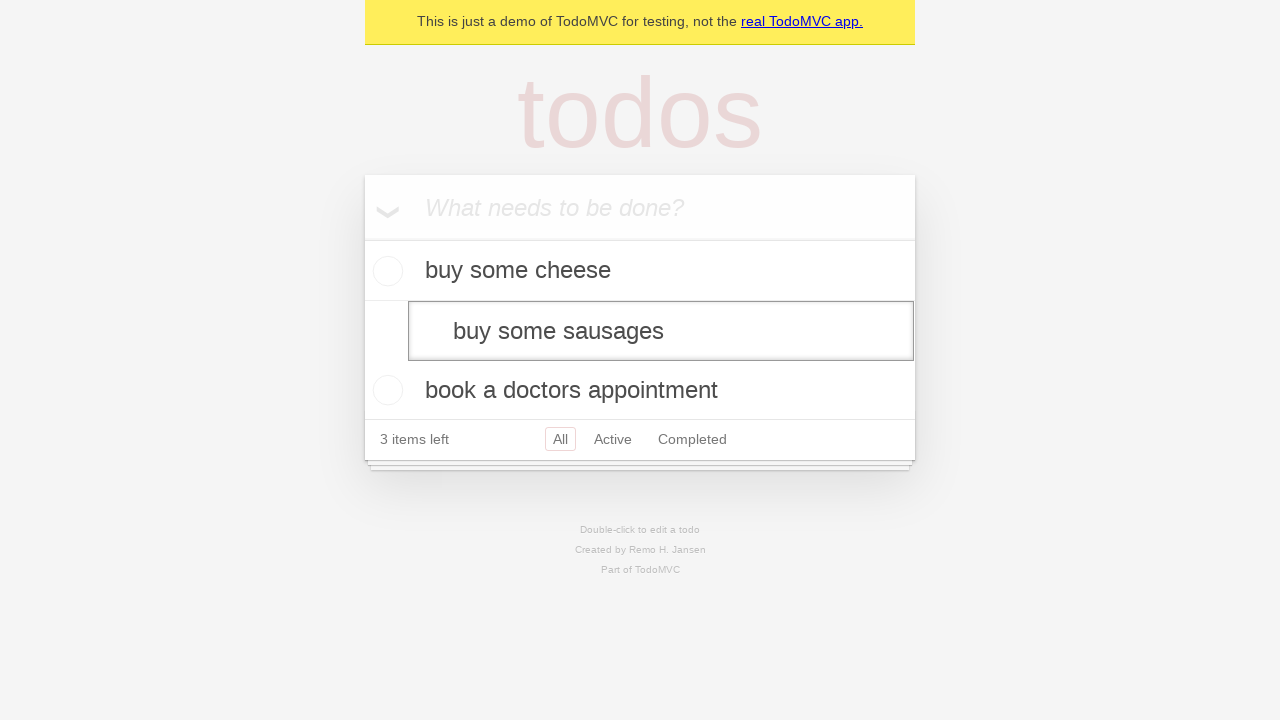

Pressed Enter to confirm edit and verify text is trimmed on internal:testid=[data-testid="todo-item"s] >> nth=1 >> internal:role=textbox[nam
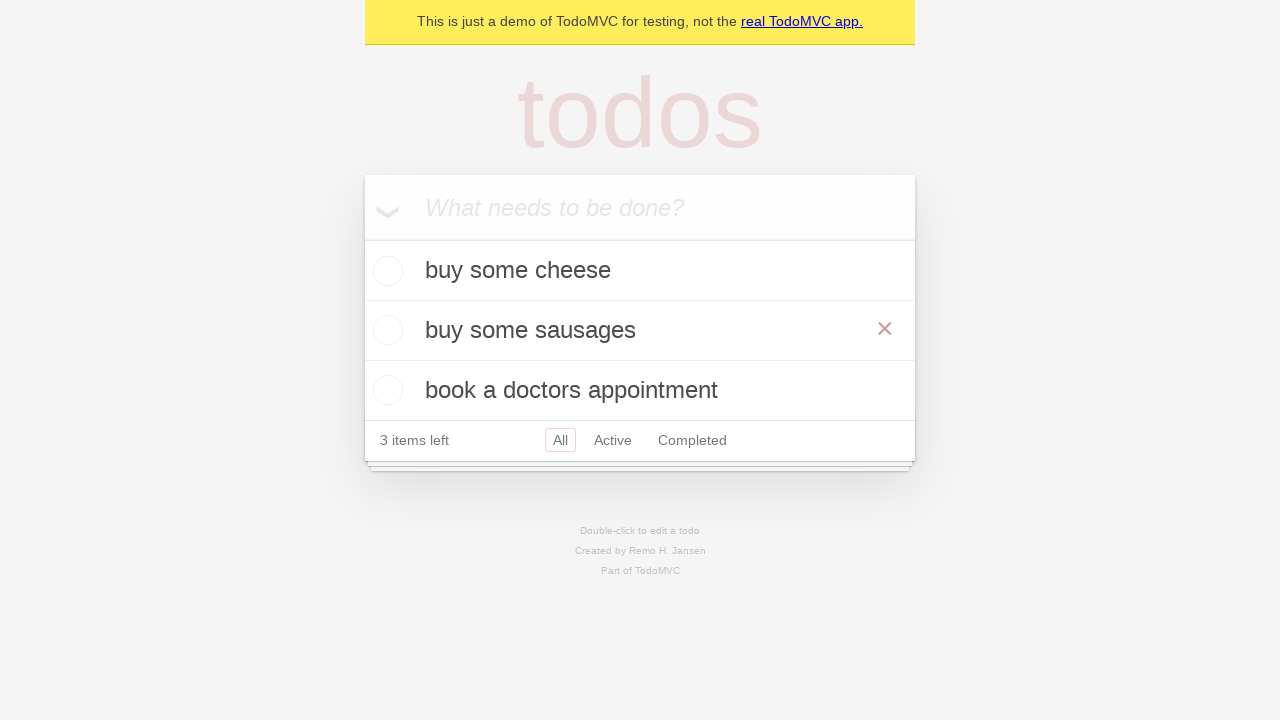

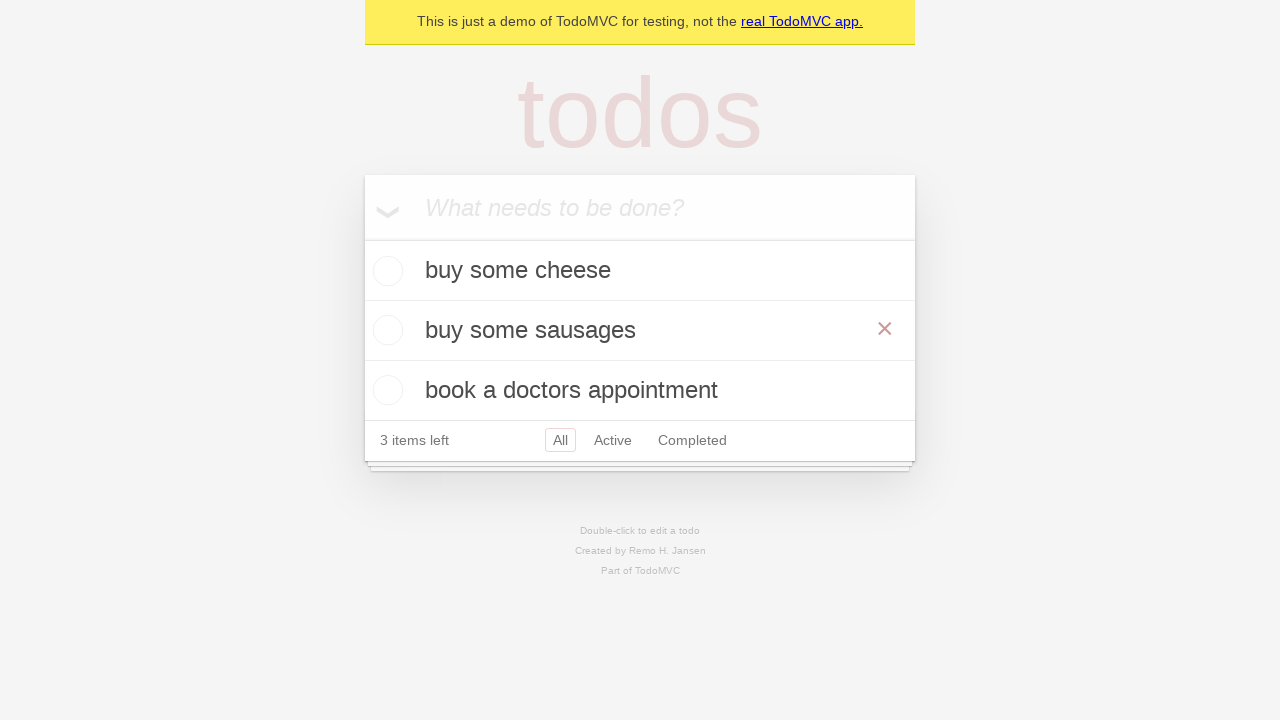